Tests an e-commerce flow by browsing products, selecting a Selenium product, adding it to cart, navigating to the cart, and updating a quantity field

Starting URL: https://rahulshettyacademy.com/angularAppdemo/

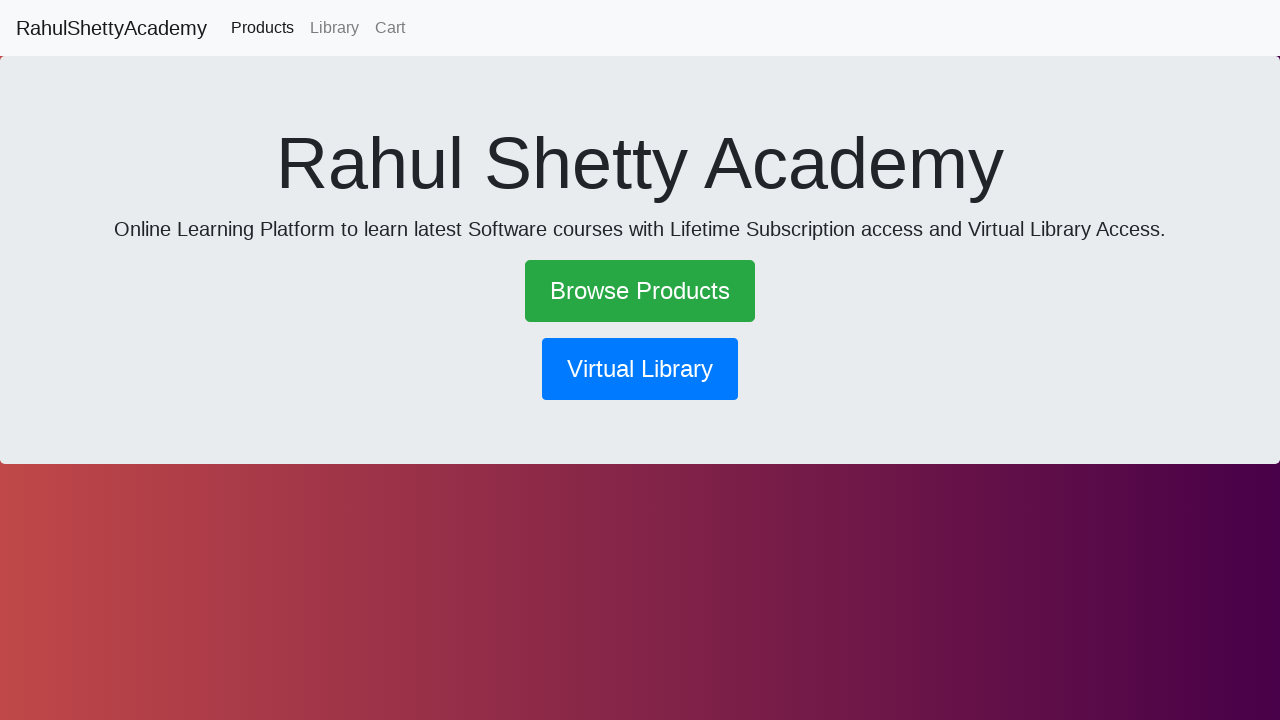

Clicked Browse Products link at (640, 291) on text=Browse Products
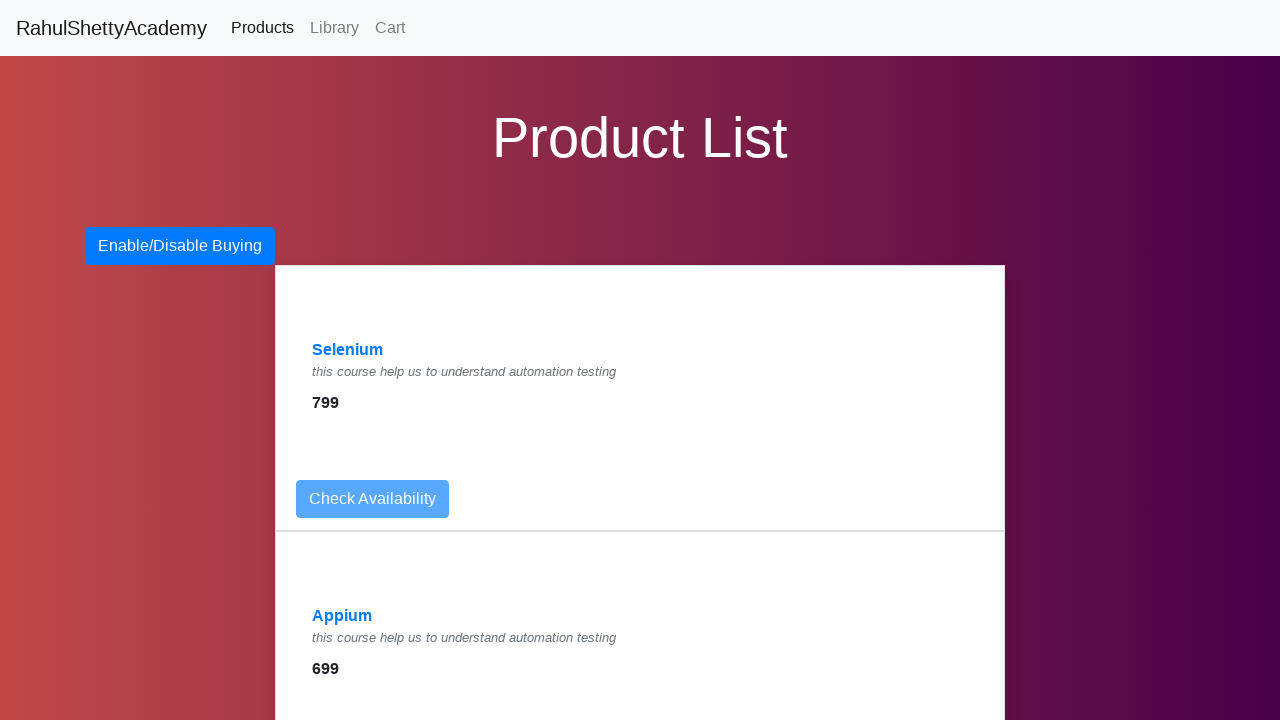

Clicked Selenium product link at (348, 350) on a:has-text('Selenium')
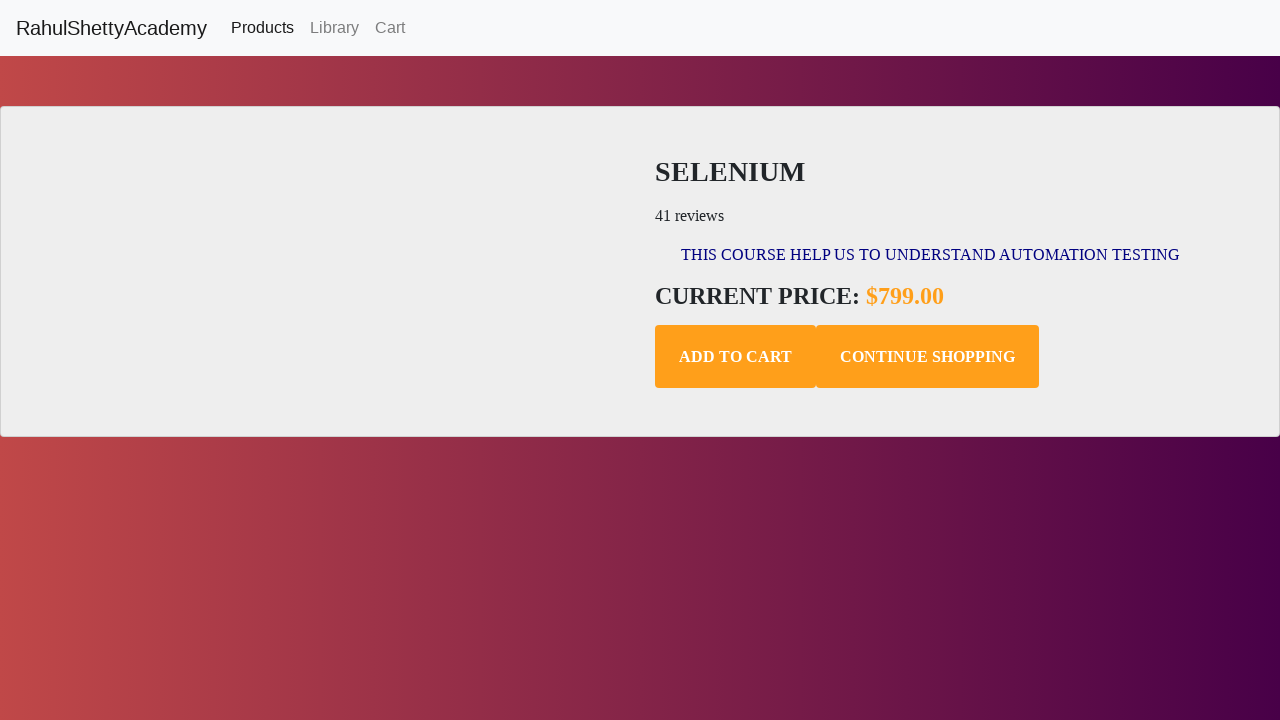

Clicked Add to Cart button at (736, 357) on .add-to-cart
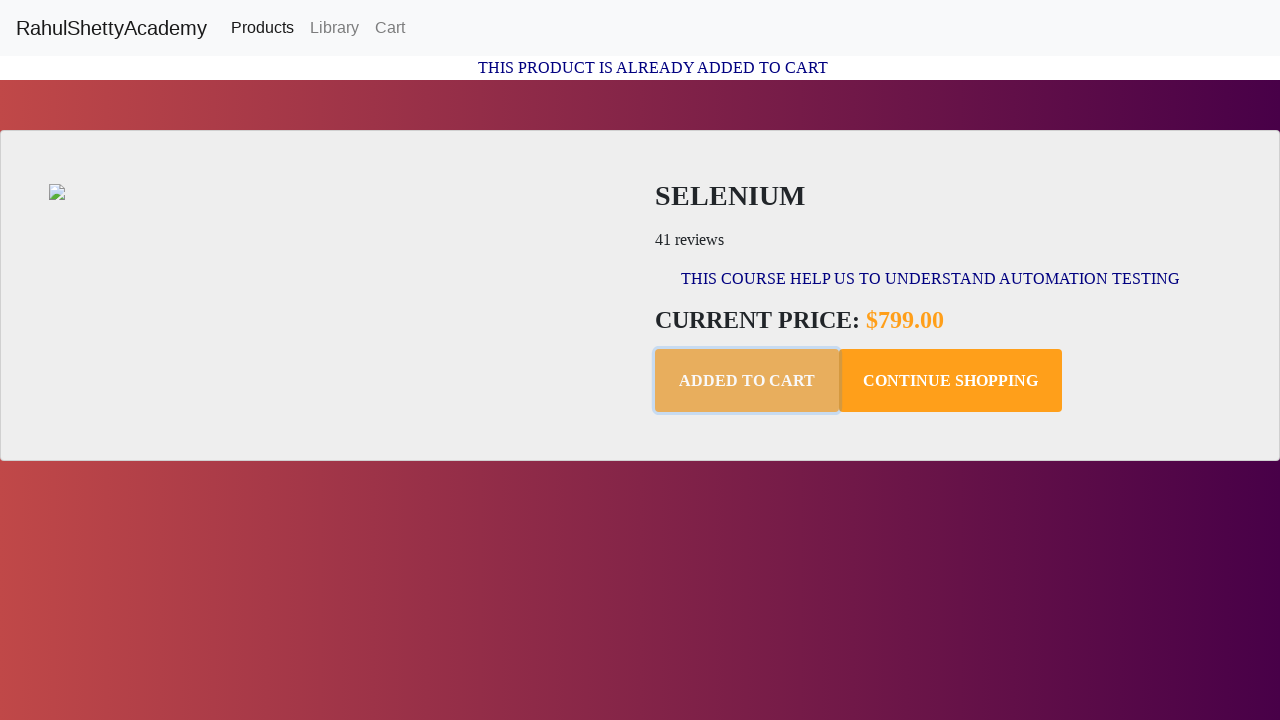

Navigated to Cart at (390, 28) on text=Cart
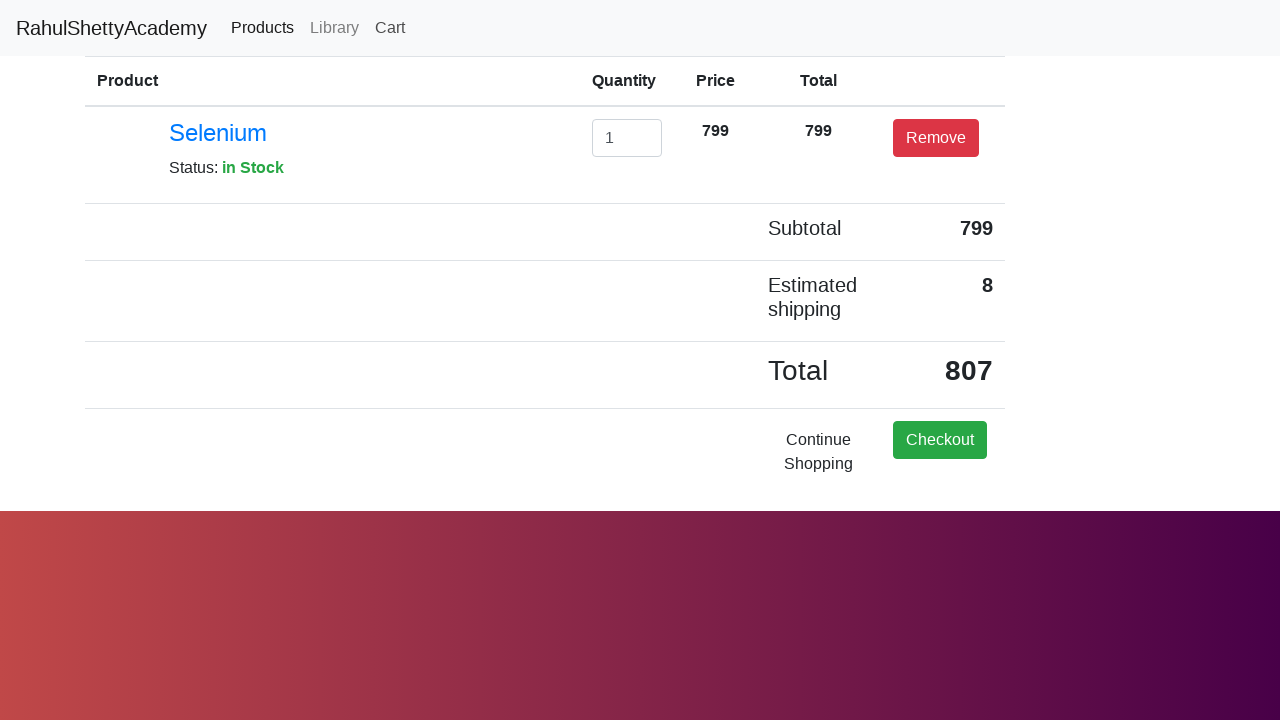

Cleared quantity field on #exampleInputEmail1
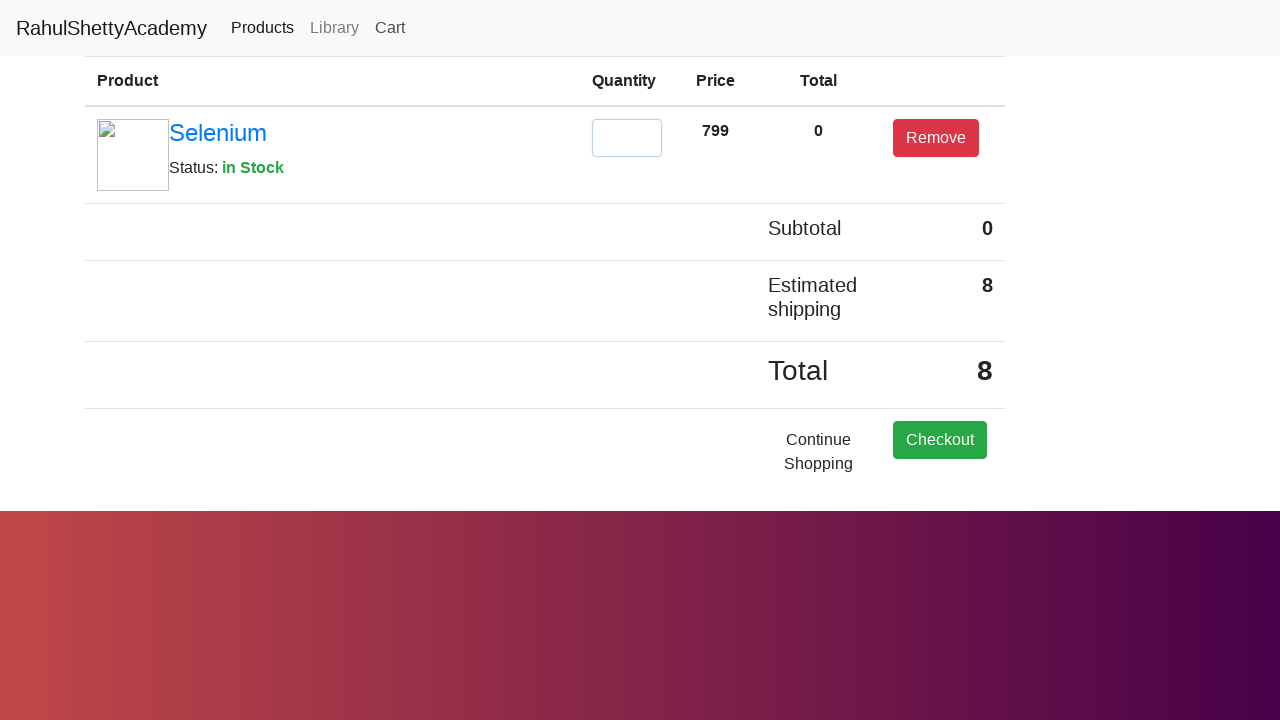

Updated quantity field to 2 on #exampleInputEmail1
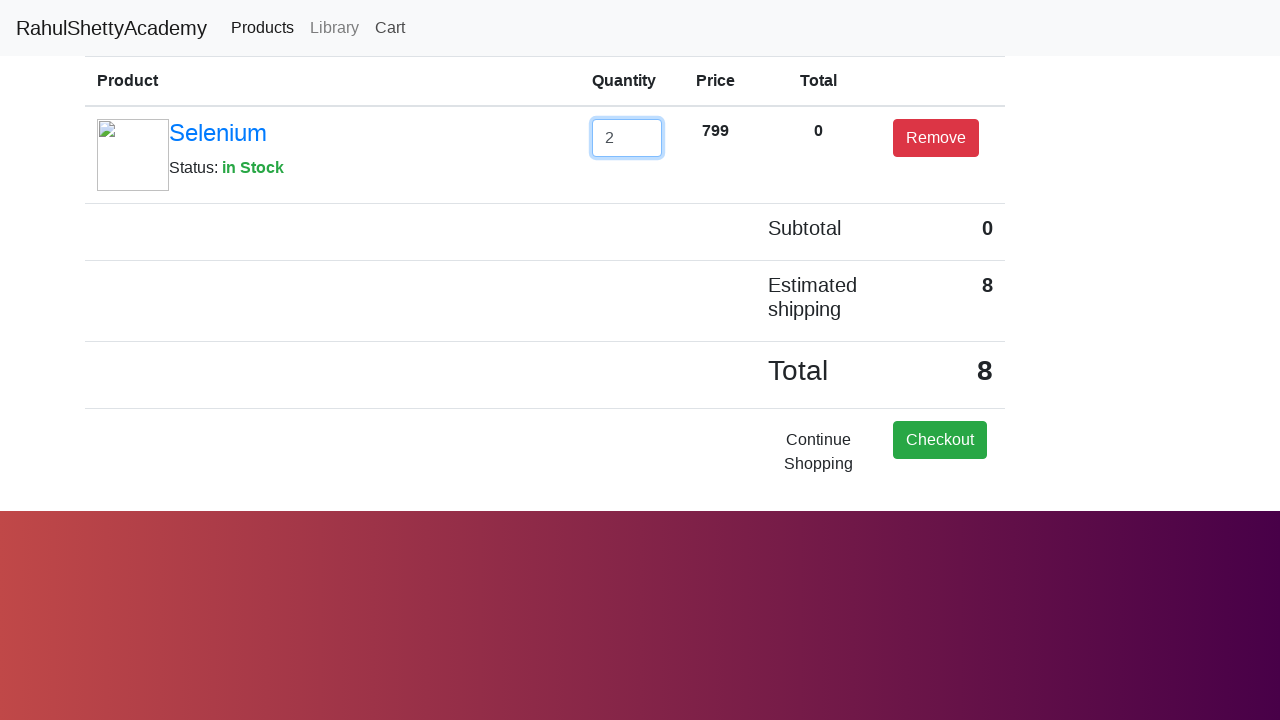

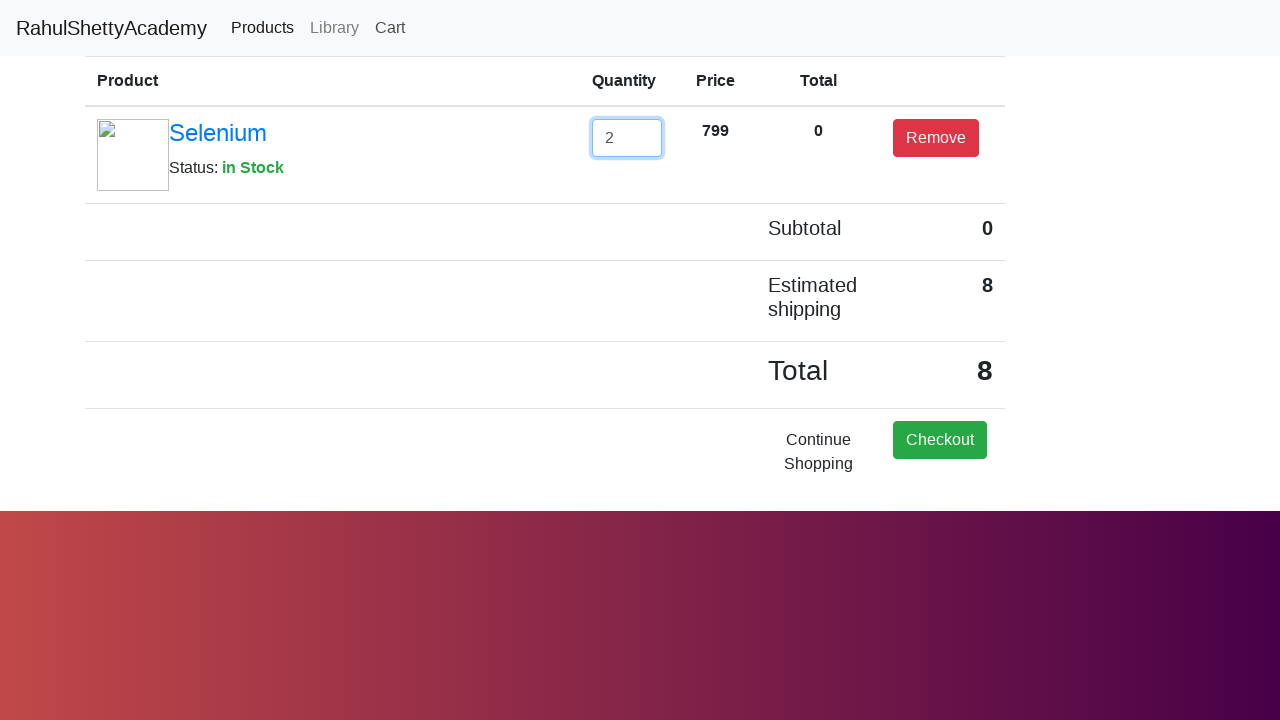